Tests page scrolling functionality by scrolling down and up on a webpage, navigating to an alerts page and back, then scrolling to the bottom and top of the page.

Starting URL: http://leafground.com/

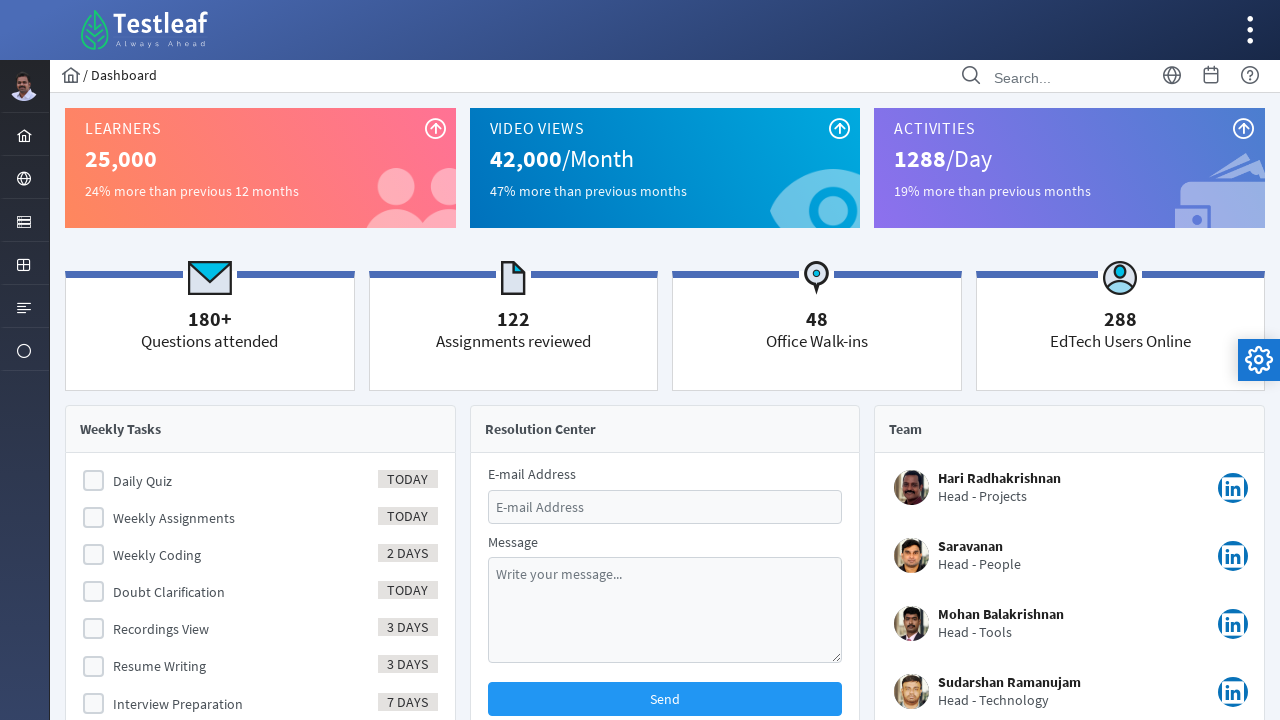

Scrolled down 450 pixels on the page
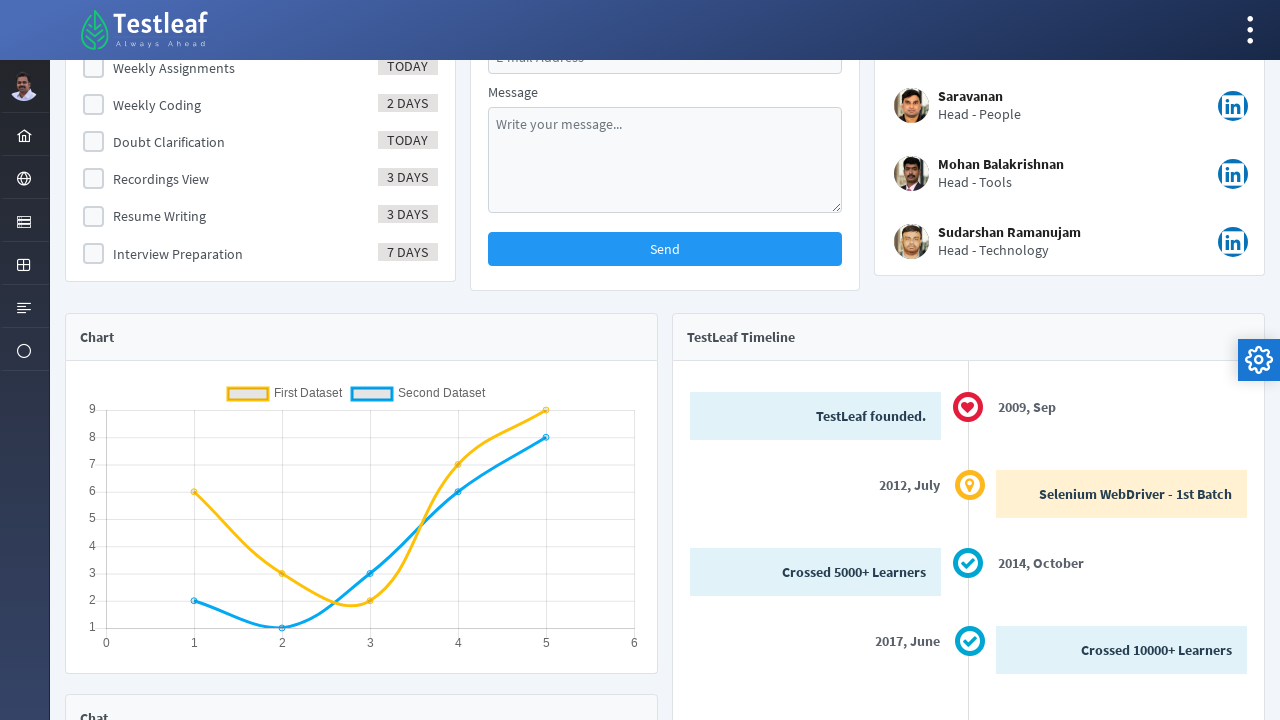

Waited 2 seconds for scroll to complete
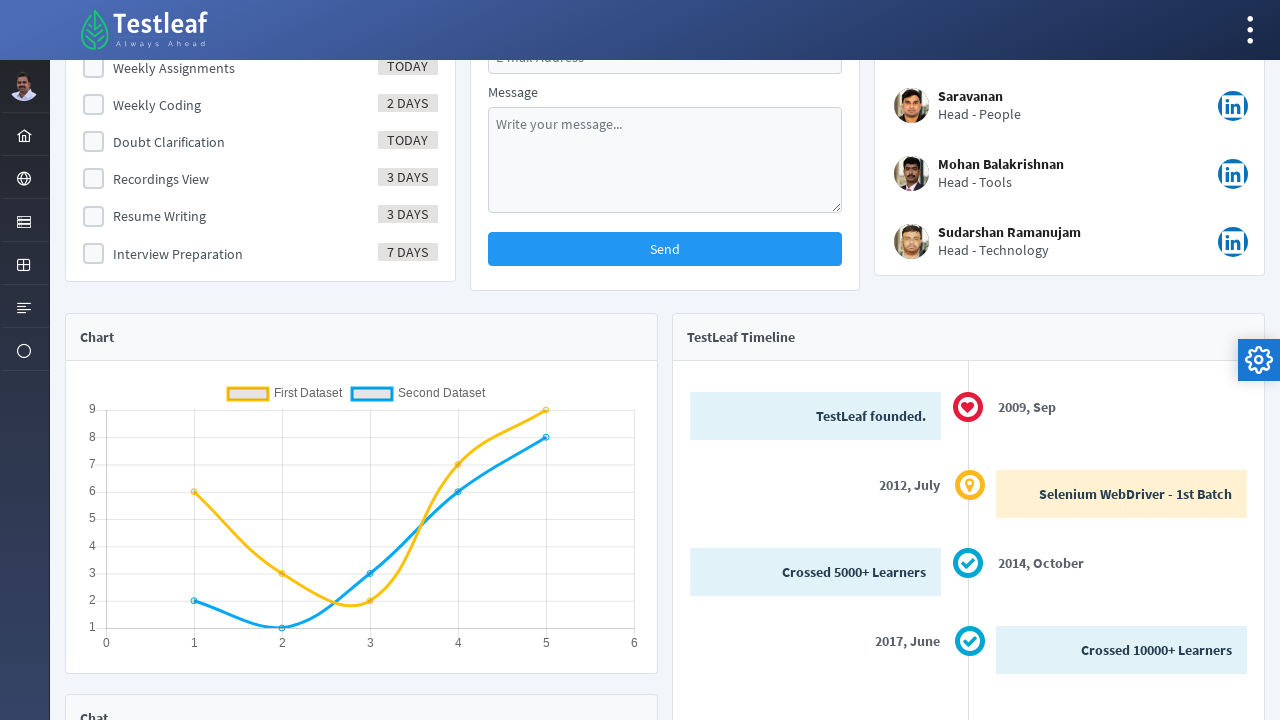

Navigated to Alert page
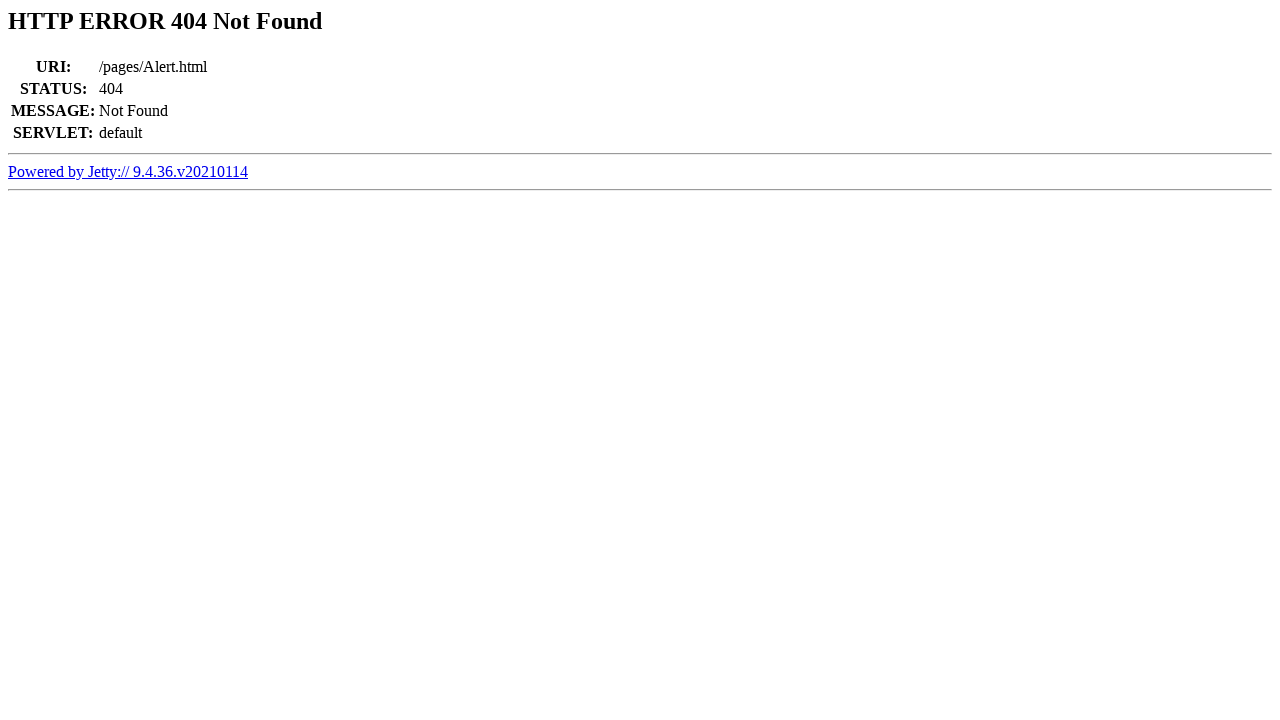

Alert page loaded (domcontentloaded)
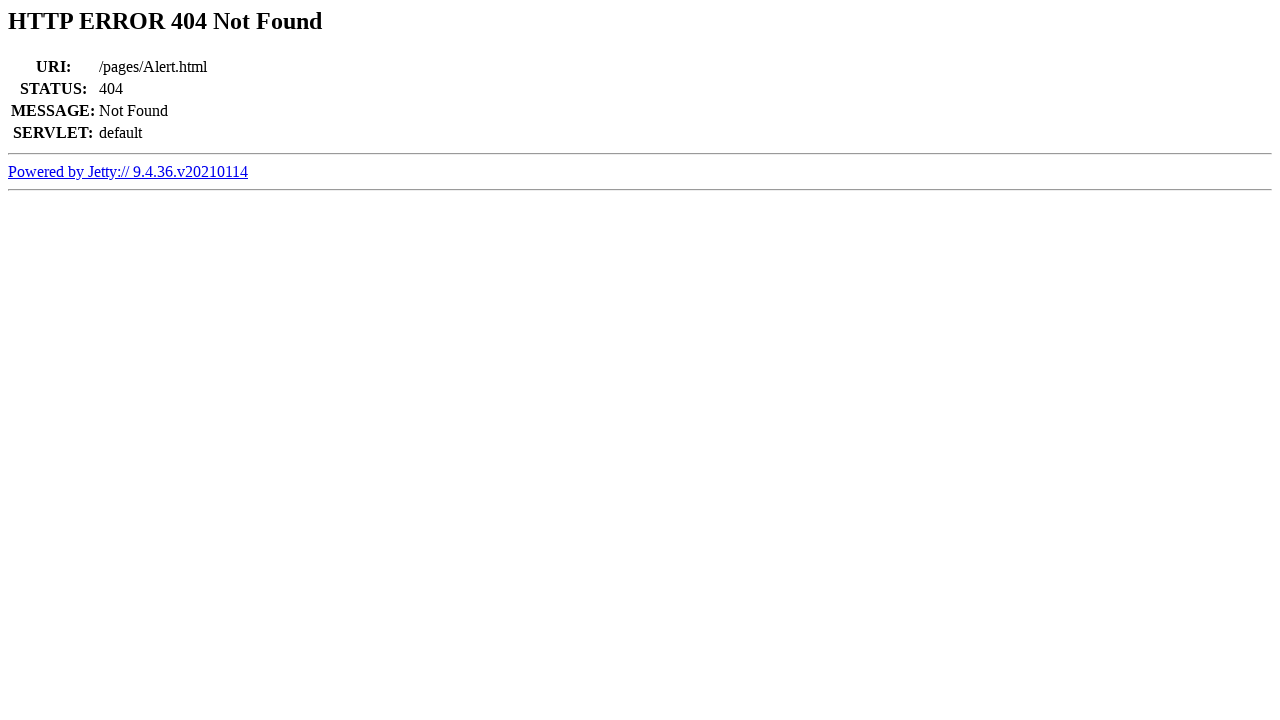

Navigated back to previous page
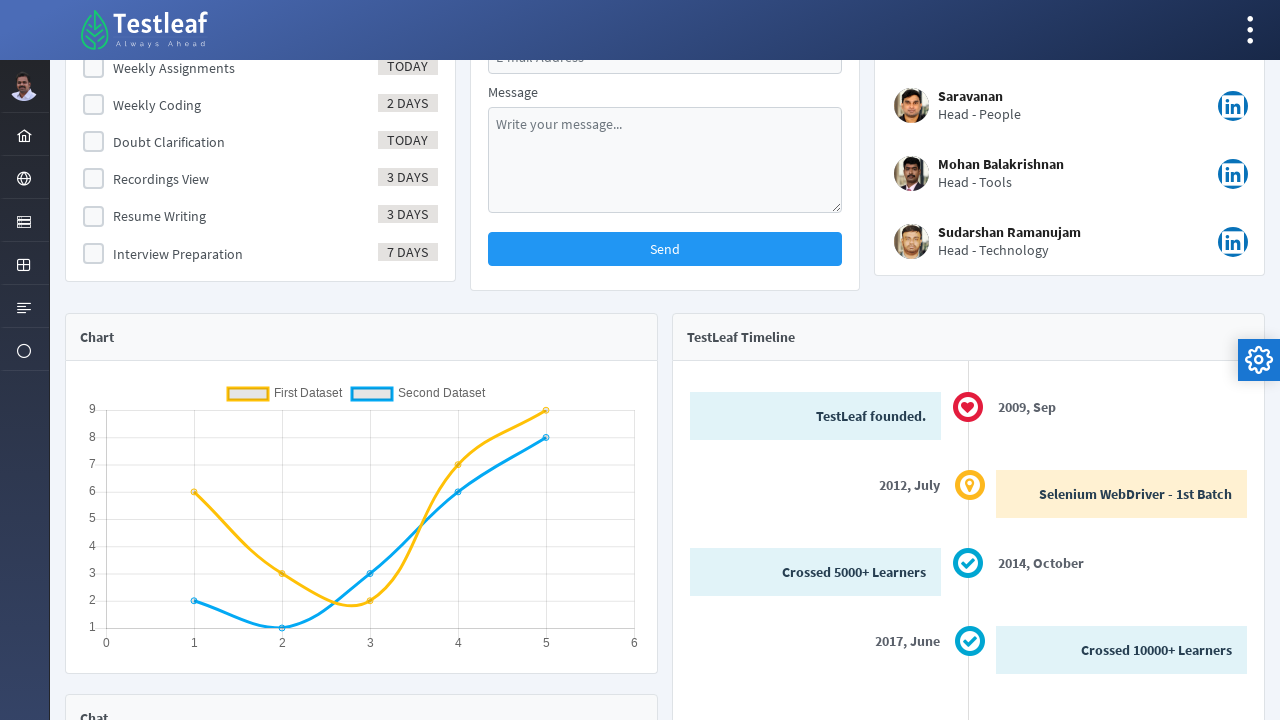

Previous page loaded (domcontentloaded)
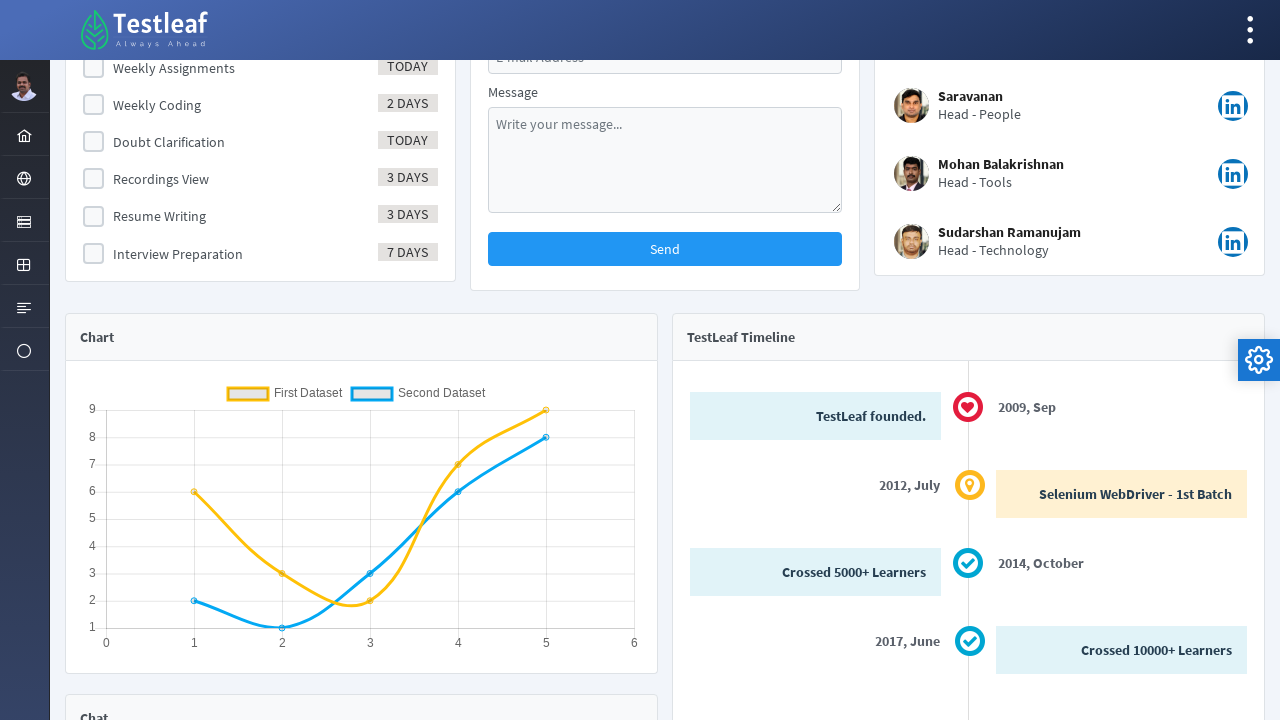

Scrolled up 450 pixels on the page
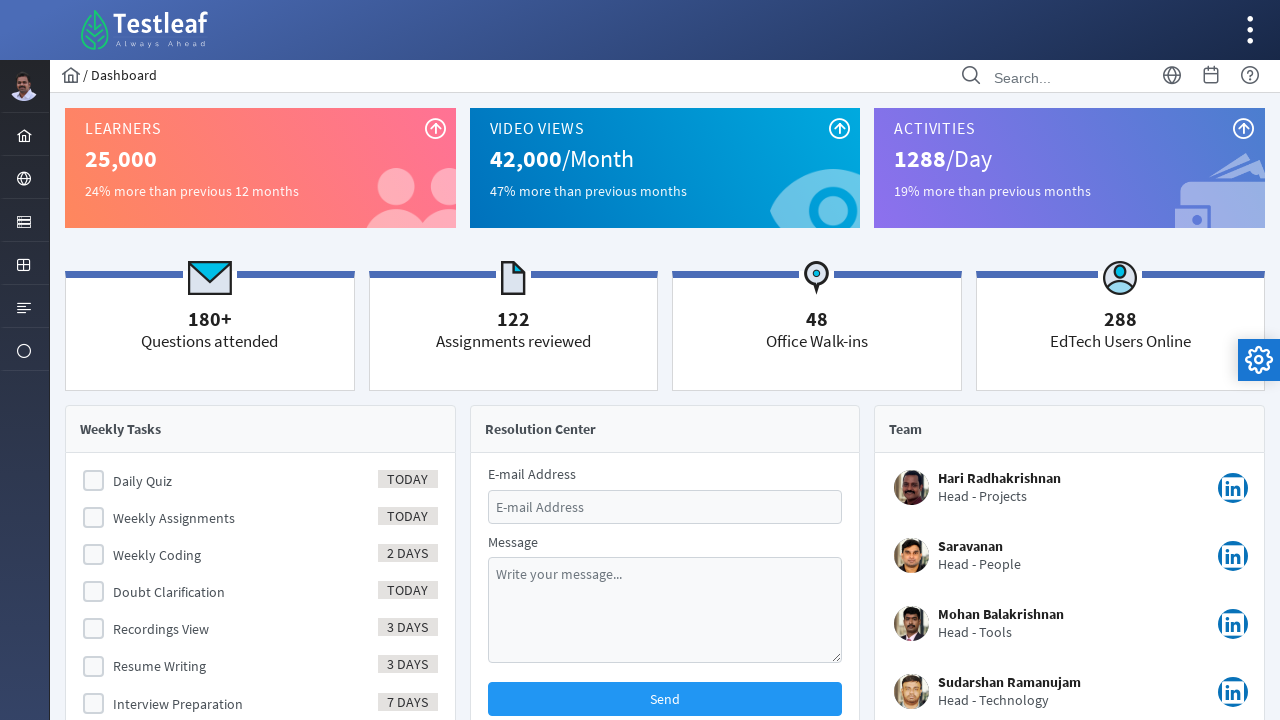

Waited 2 seconds for scroll to complete
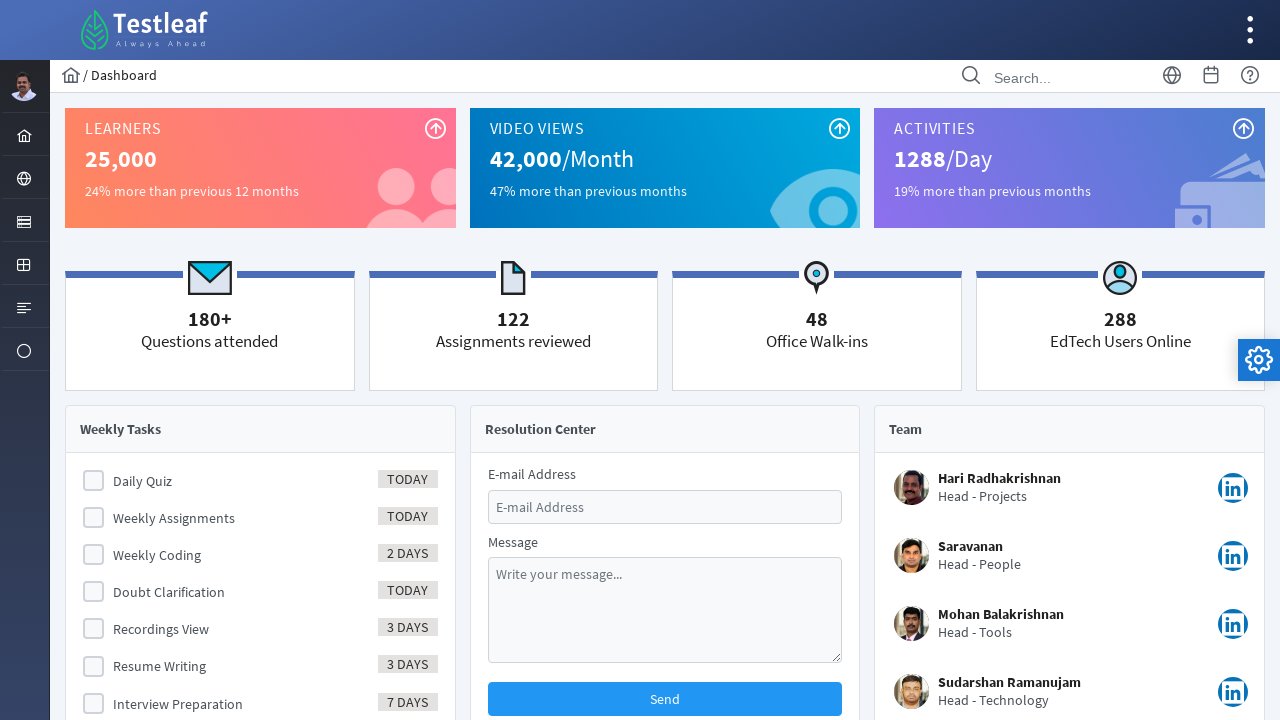

Scrolled to the bottom of the page
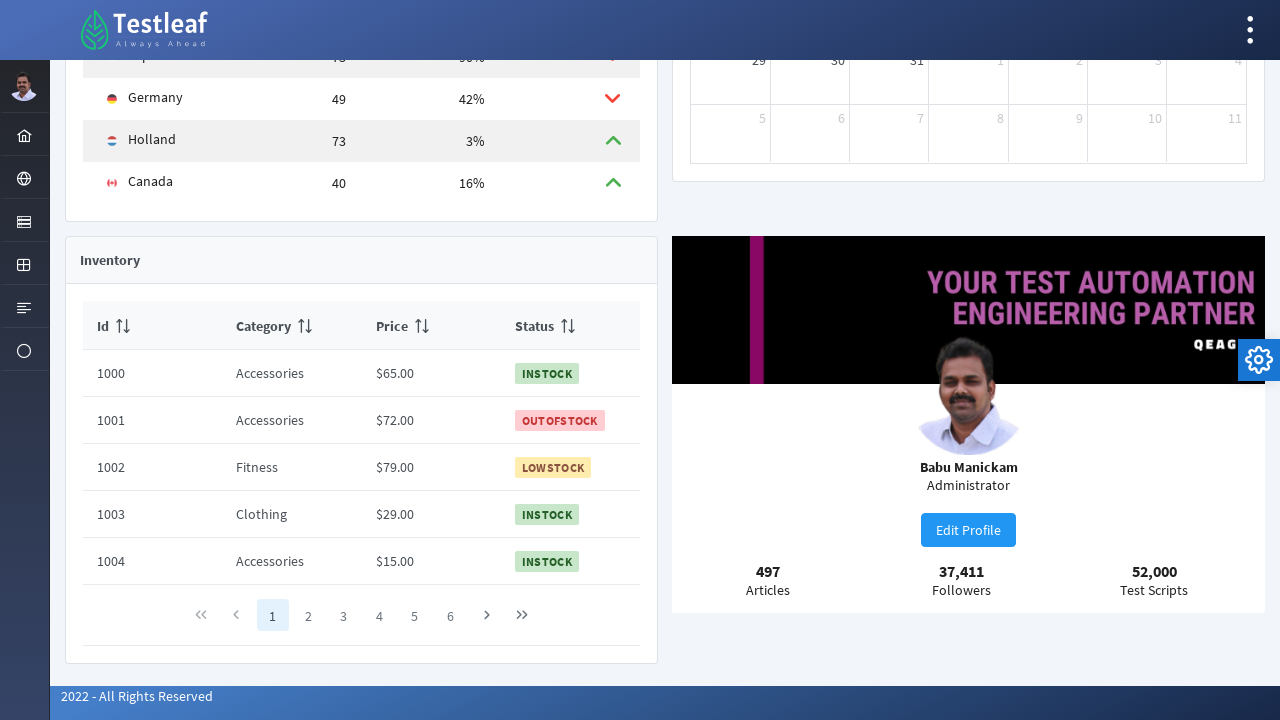

Waited 2 seconds for scroll to complete
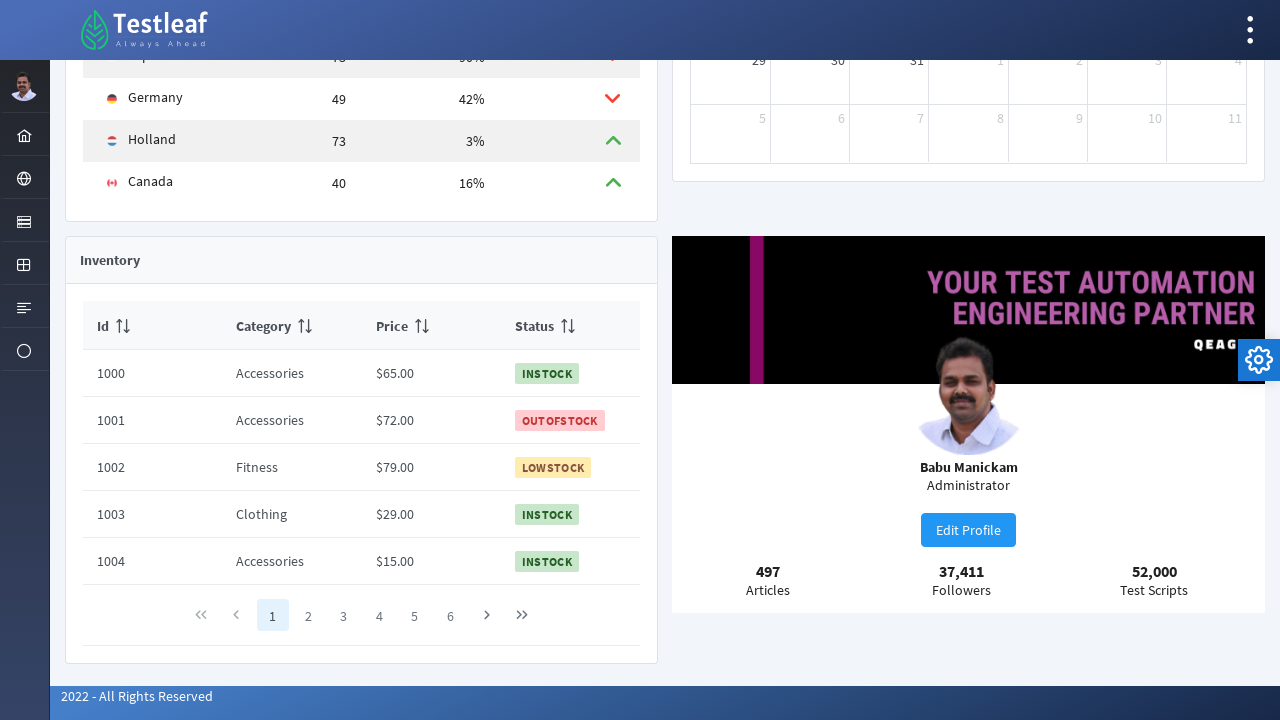

Scrolled back to the top of the page
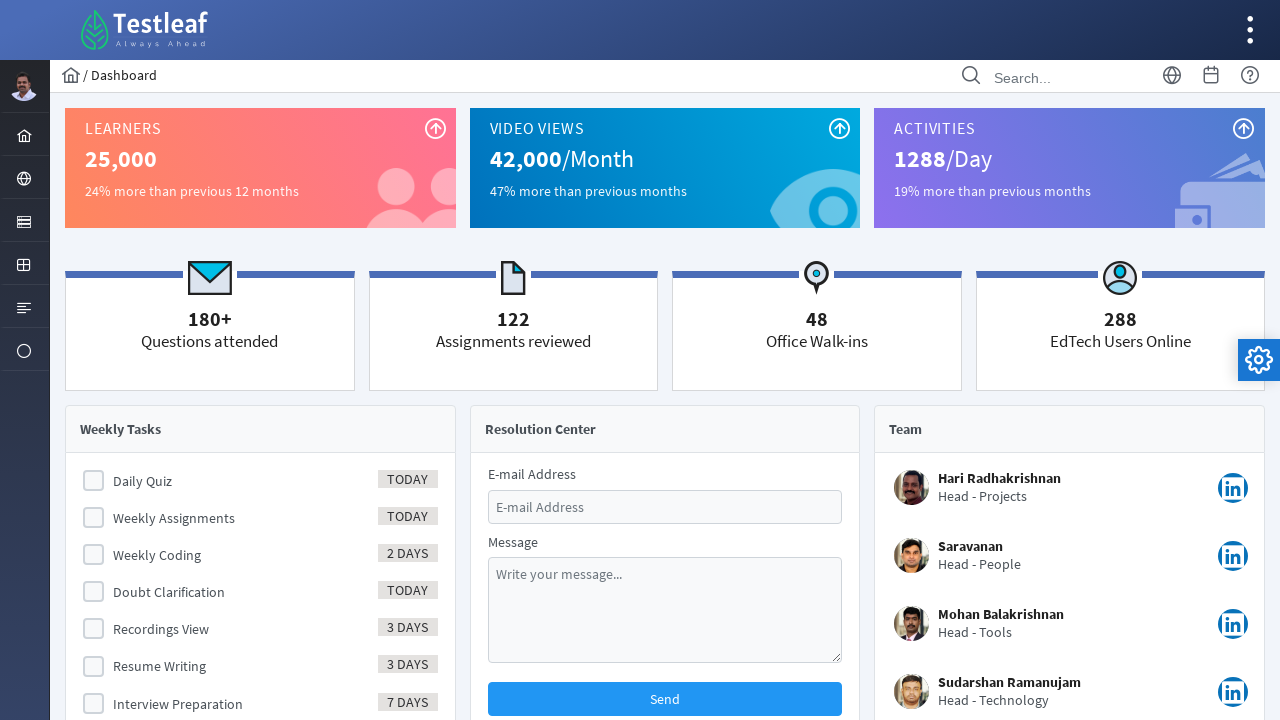

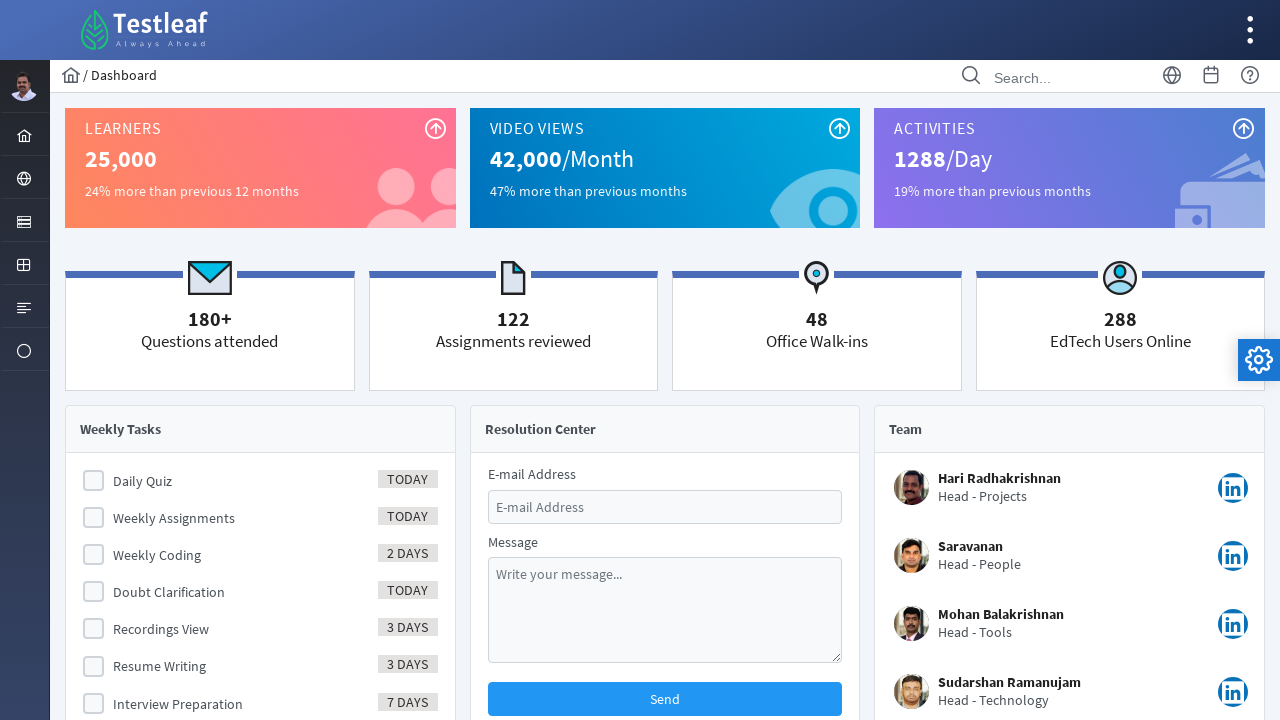